Navigates through multiple pages of the SoConsulto website (home, about, blog, contact, privacy policy) and performs scrolling interactions to verify pages load correctly.

Starting URL: https://soconsulto.pages.dev/

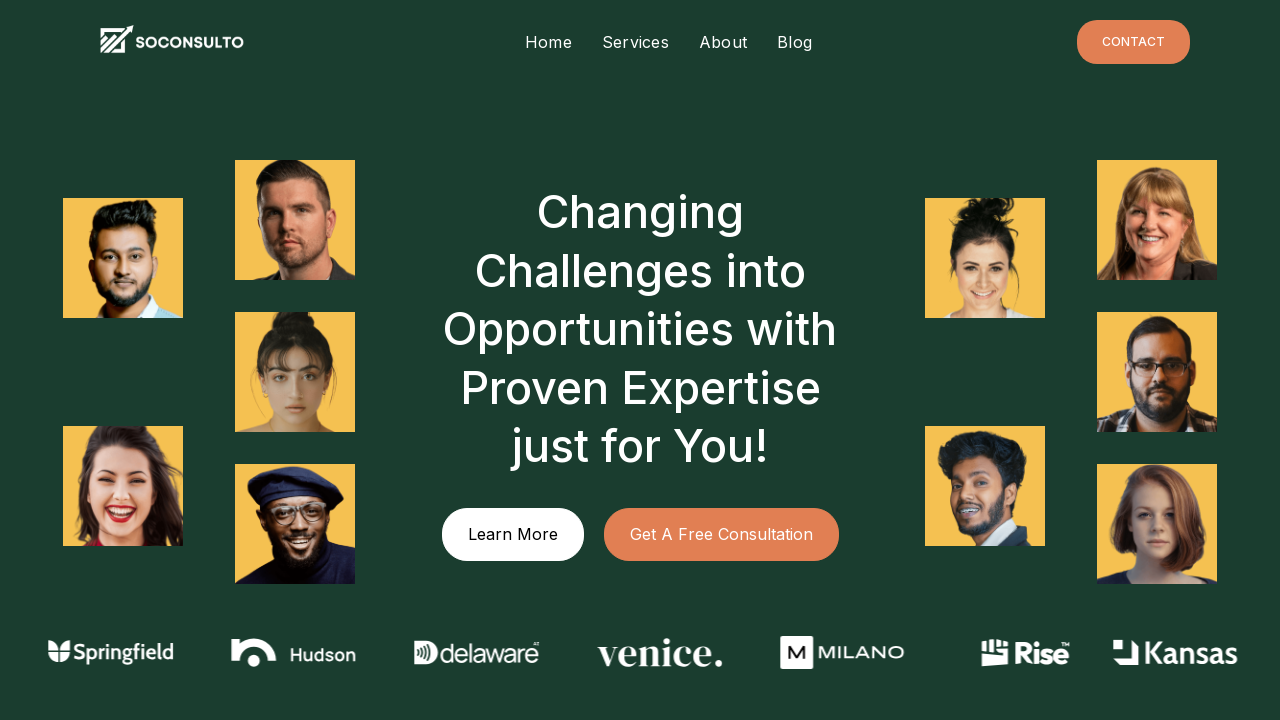

Home page loaded (domcontentloaded state reached)
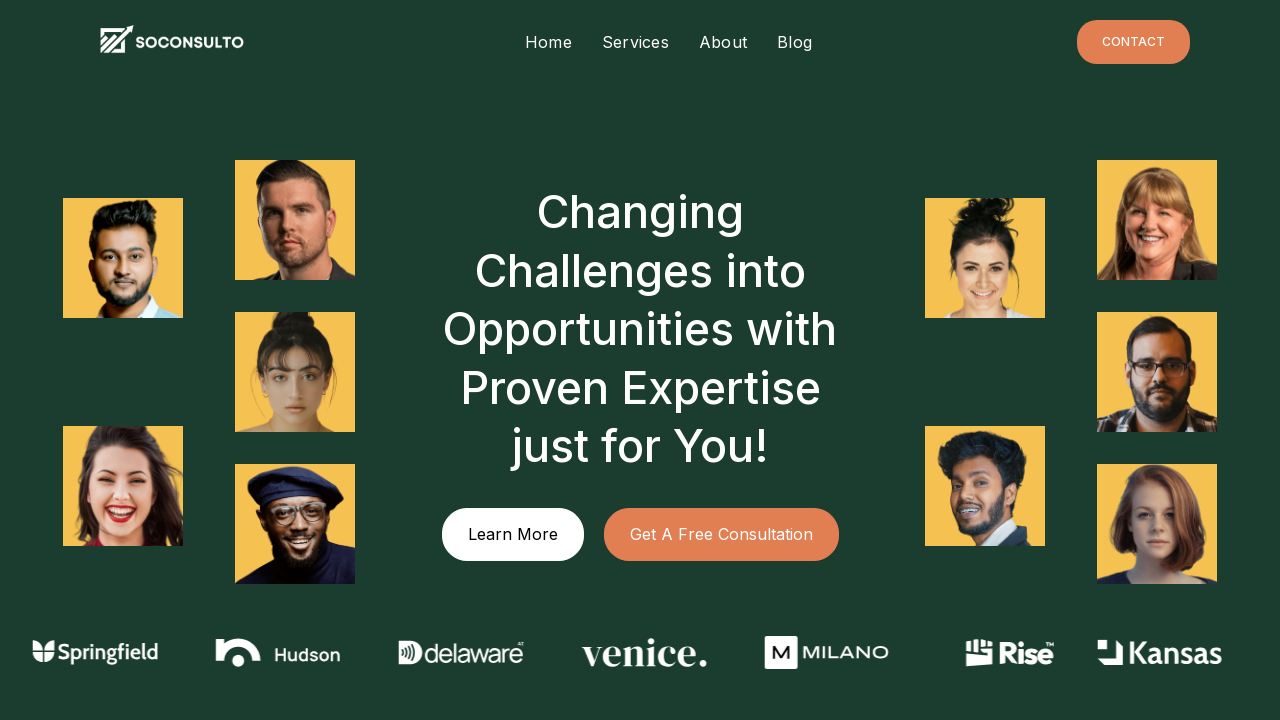

Scrolled down by one viewport height on home page
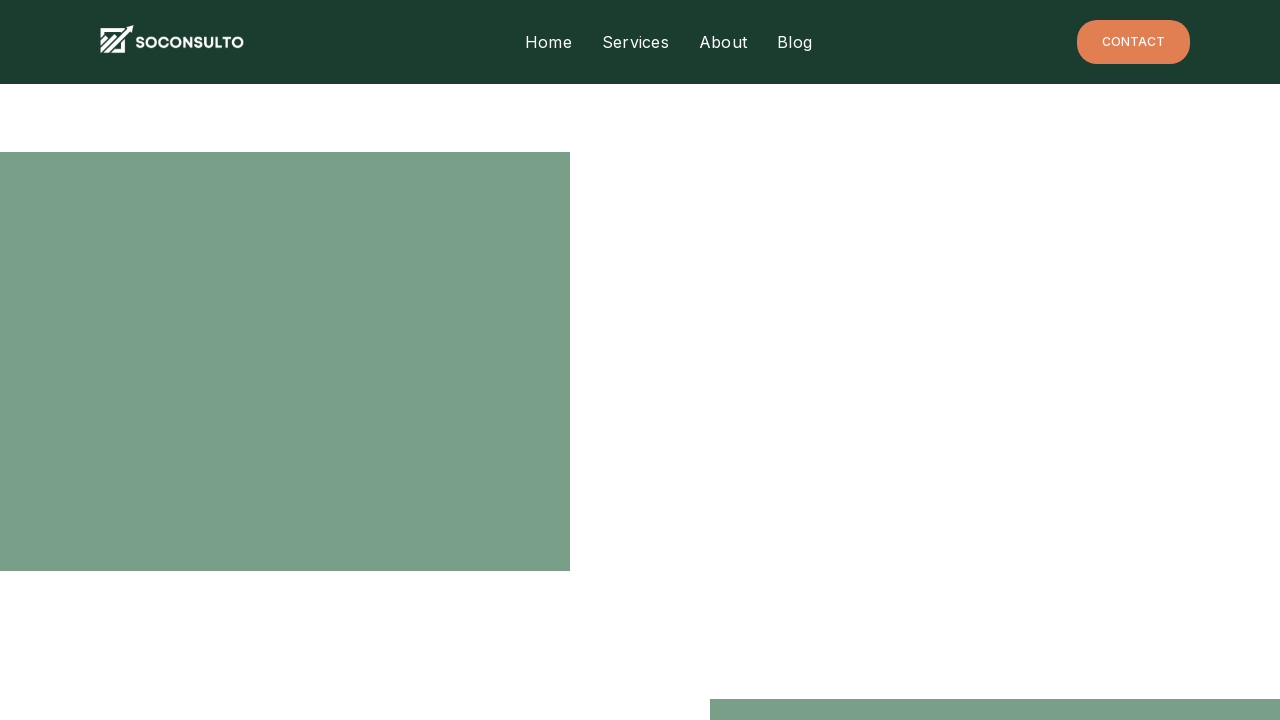

Navigated to About page
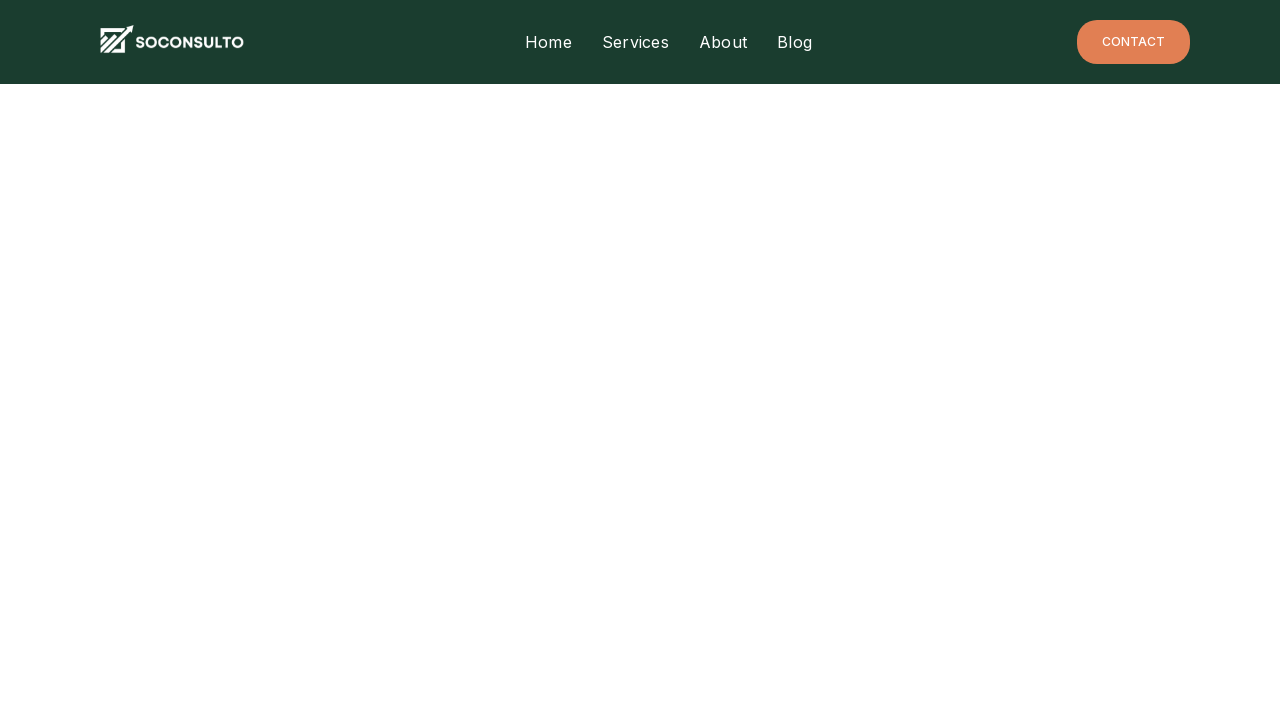

About page loaded (domcontentloaded state reached)
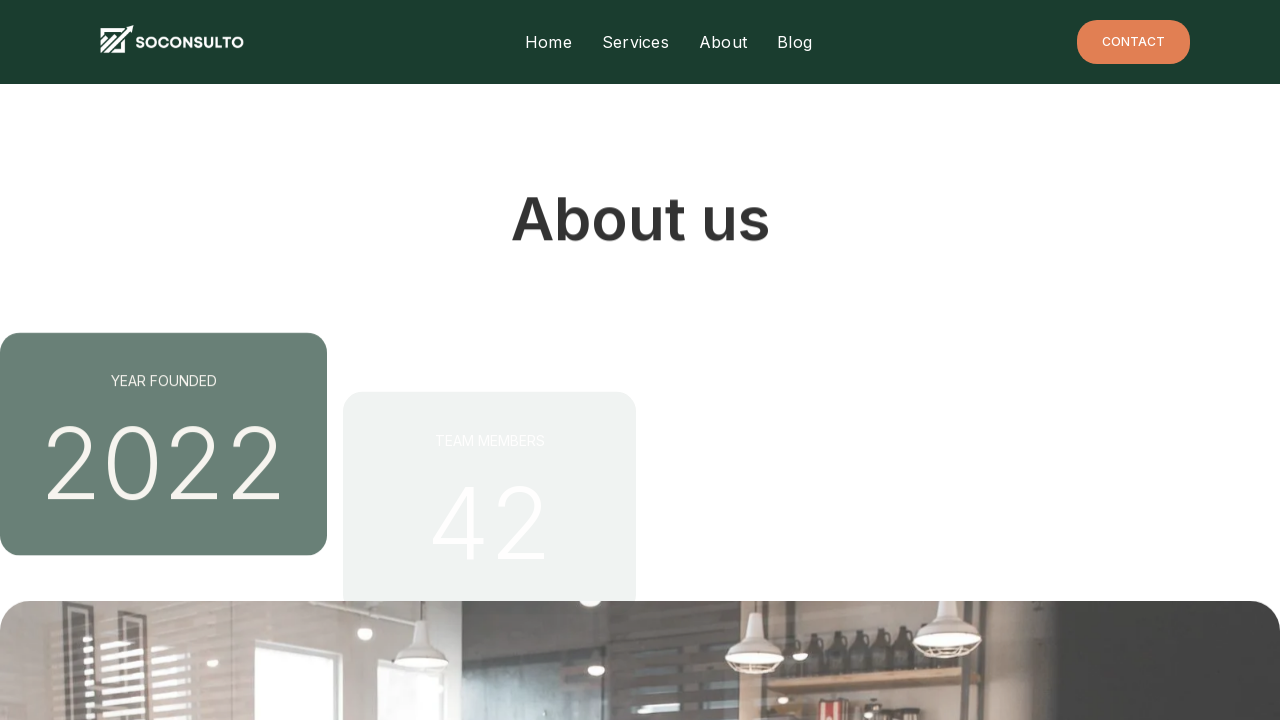

Scrolled down by one viewport height on About page
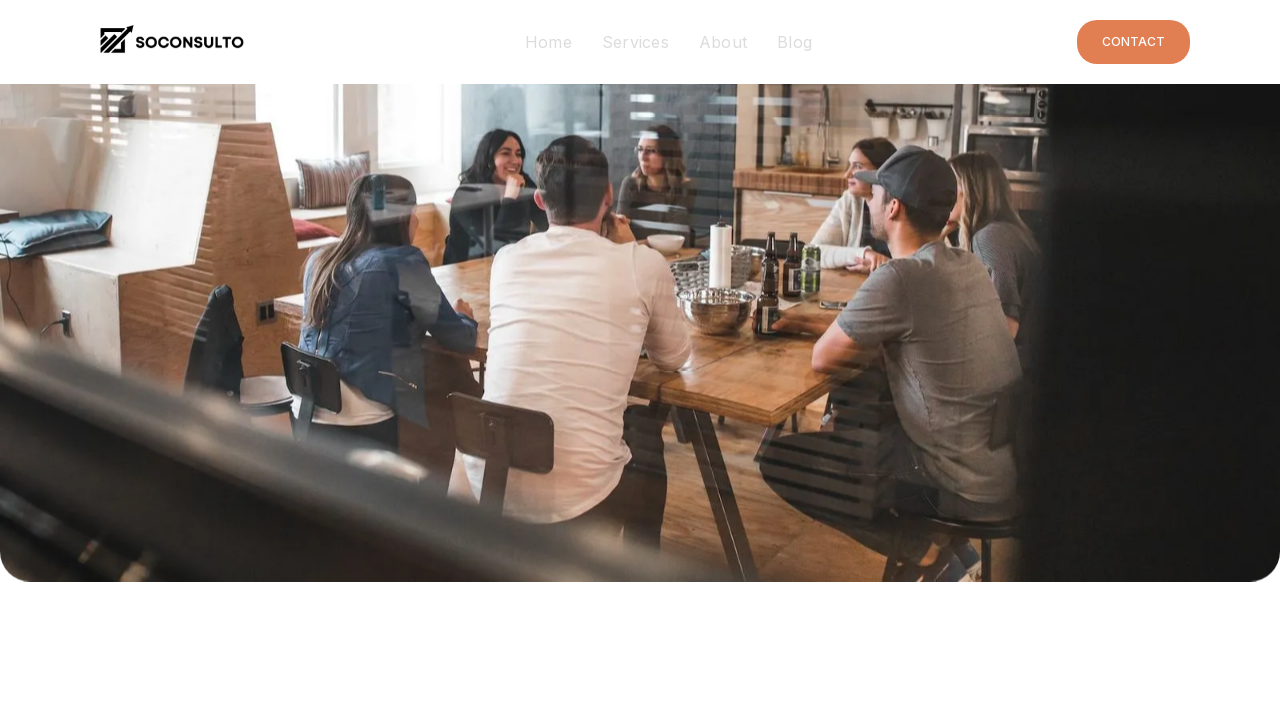

Navigated to Blog page
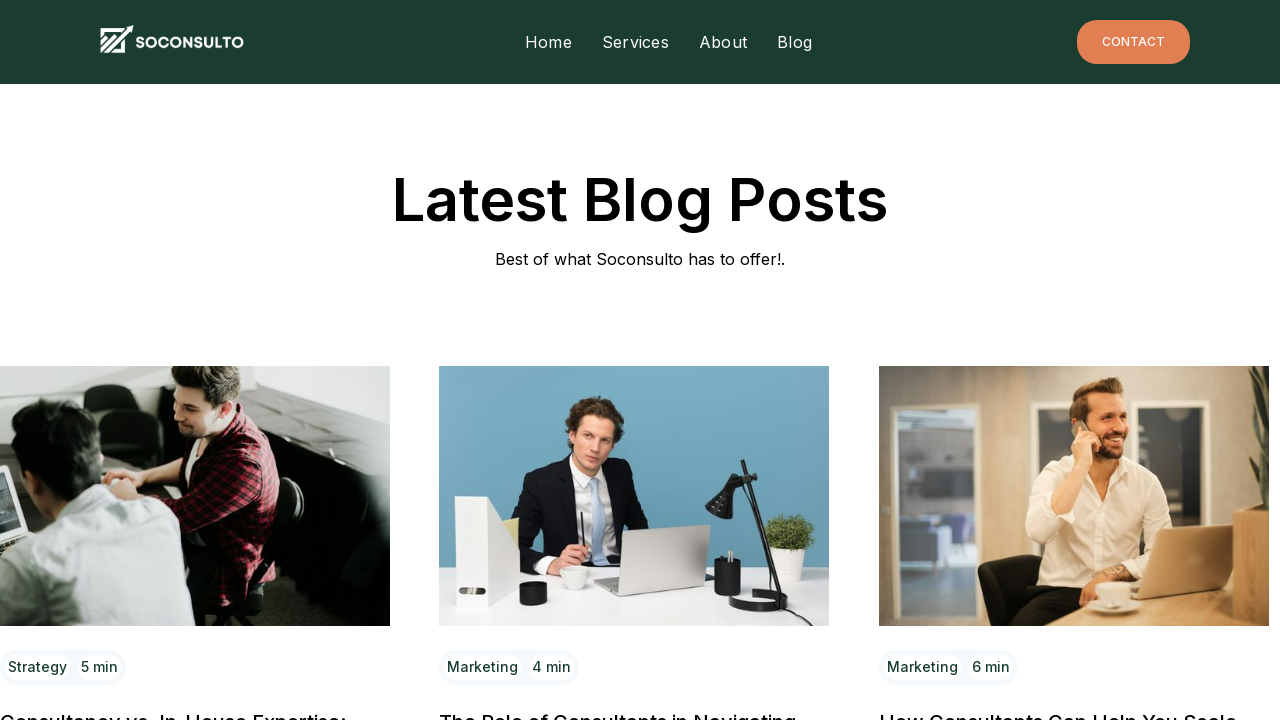

Blog page loaded (domcontentloaded state reached)
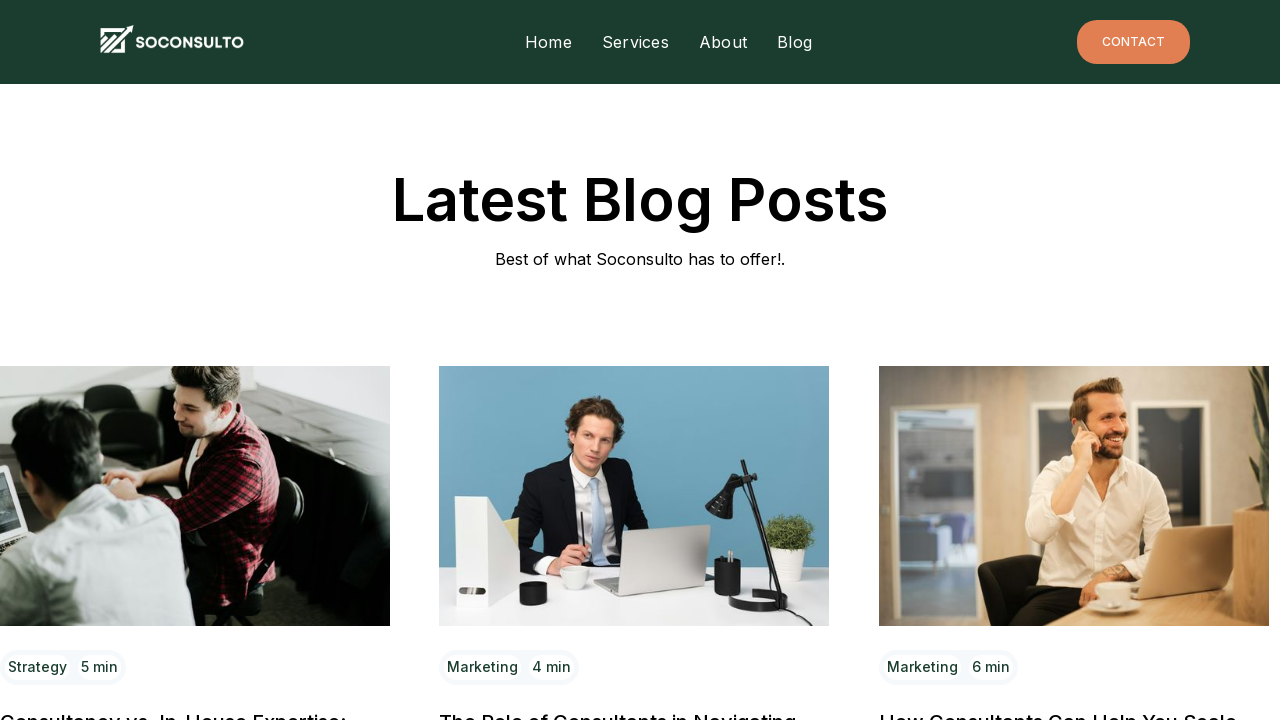

Scrolled down by one viewport height on Blog page
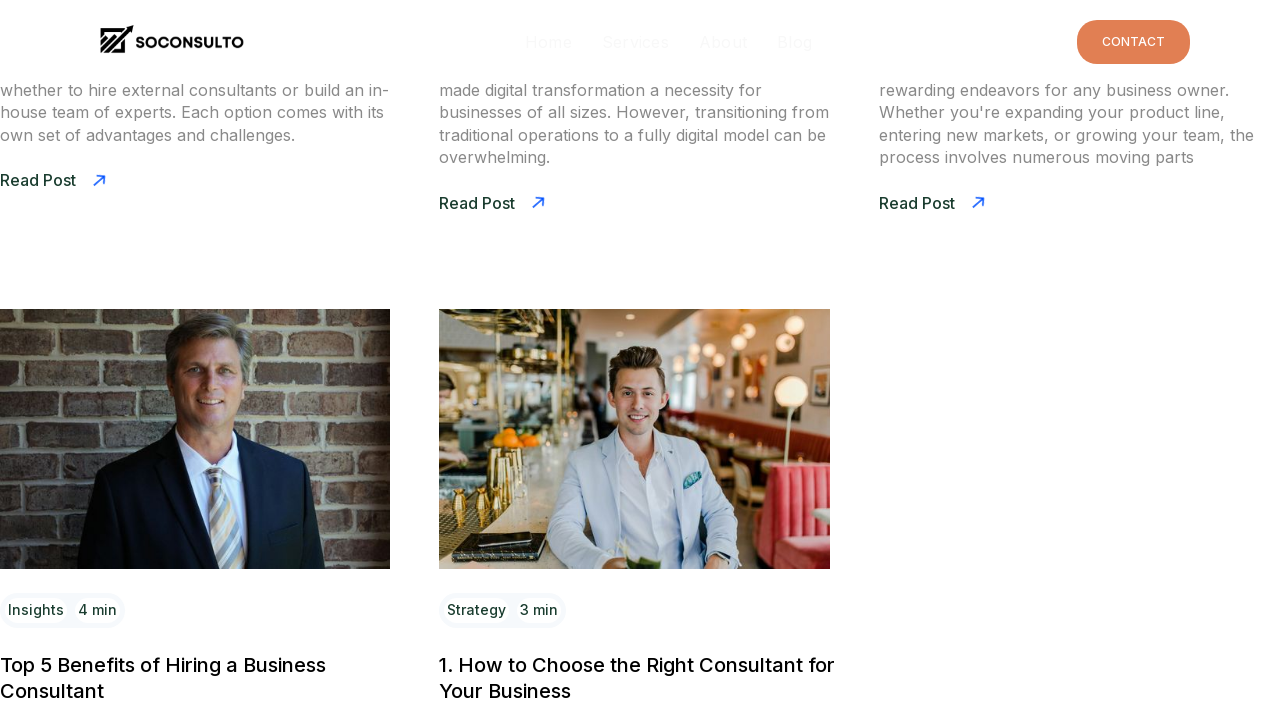

Navigated to Contact Us page
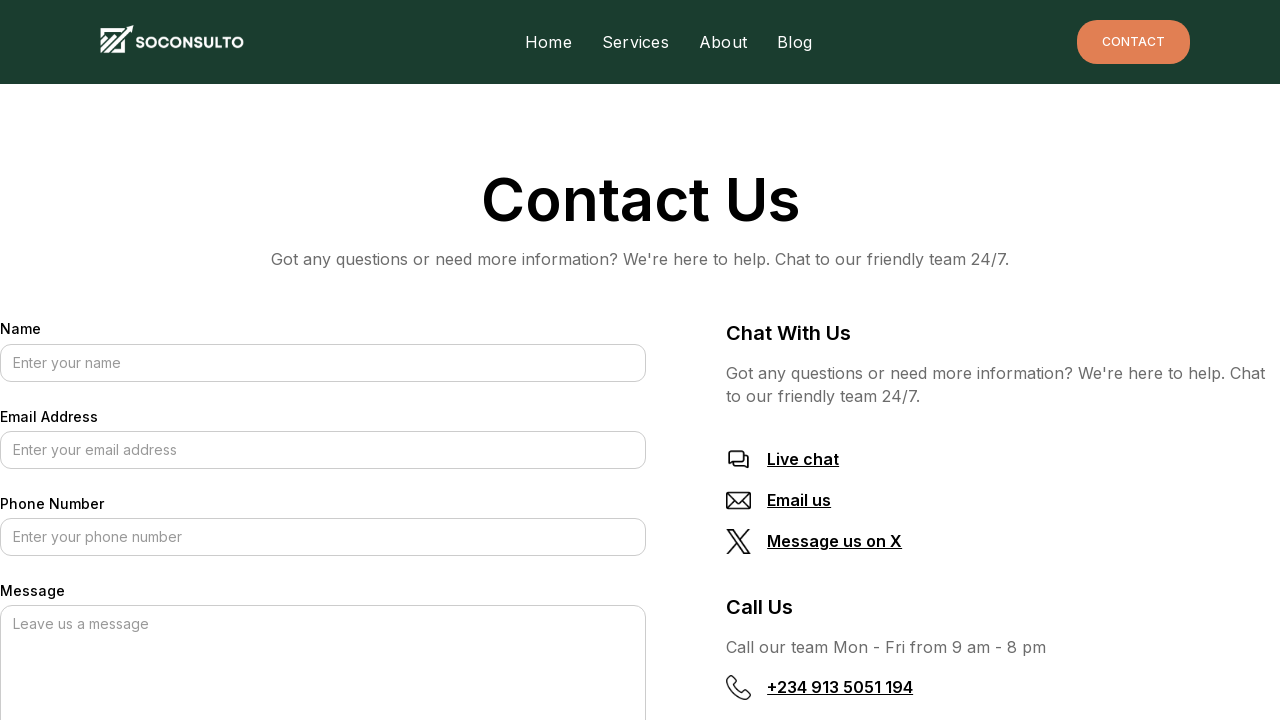

Contact Us page loaded (domcontentloaded state reached)
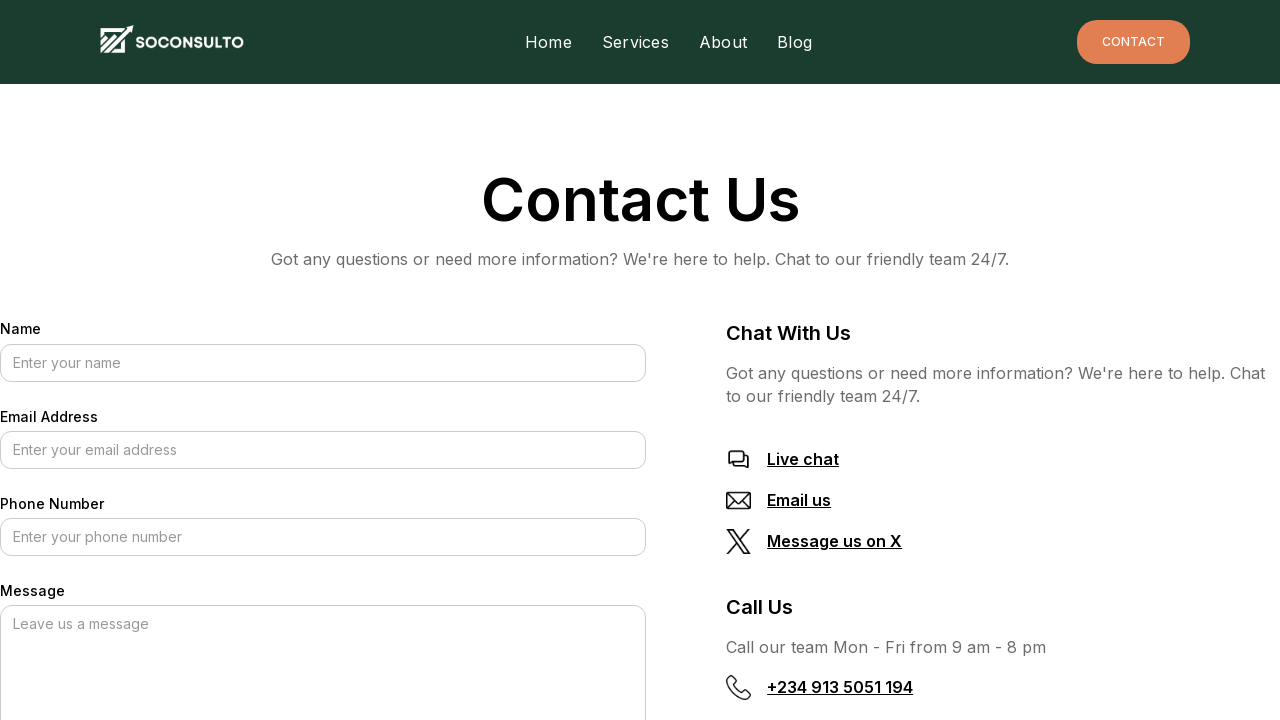

Scrolled down by one viewport height on Contact page
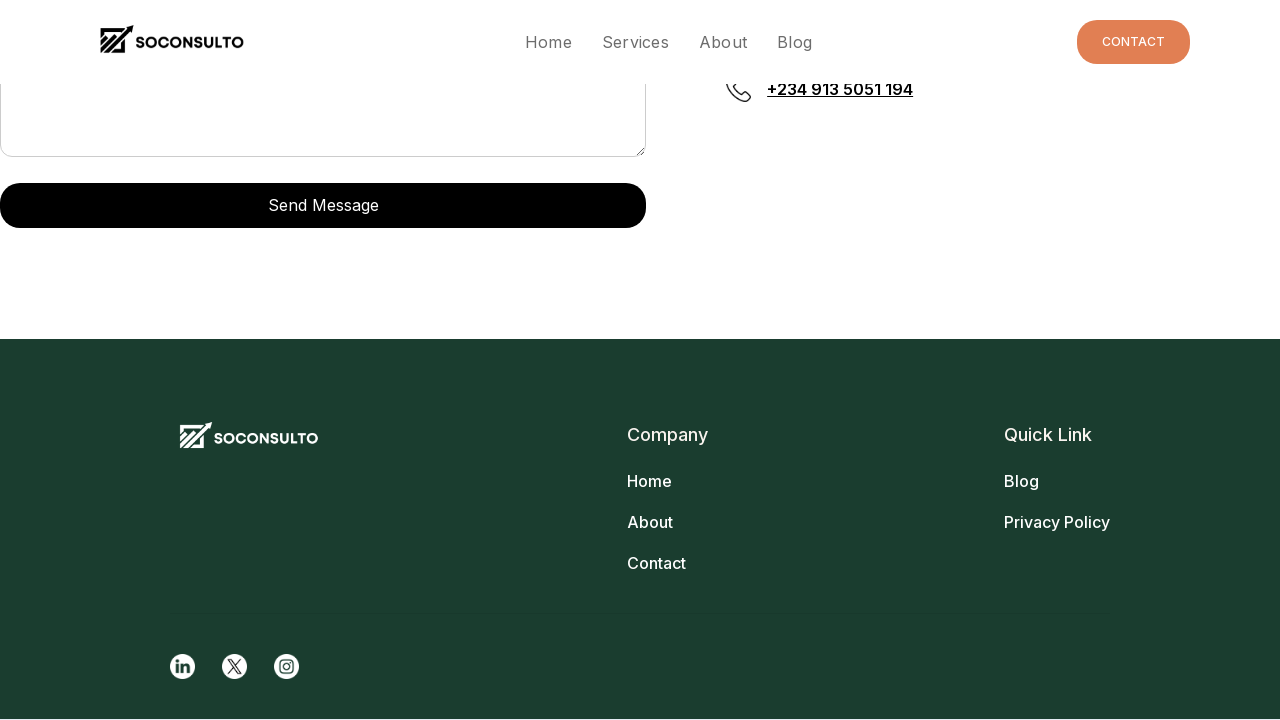

Navigated to Privacy Policy page
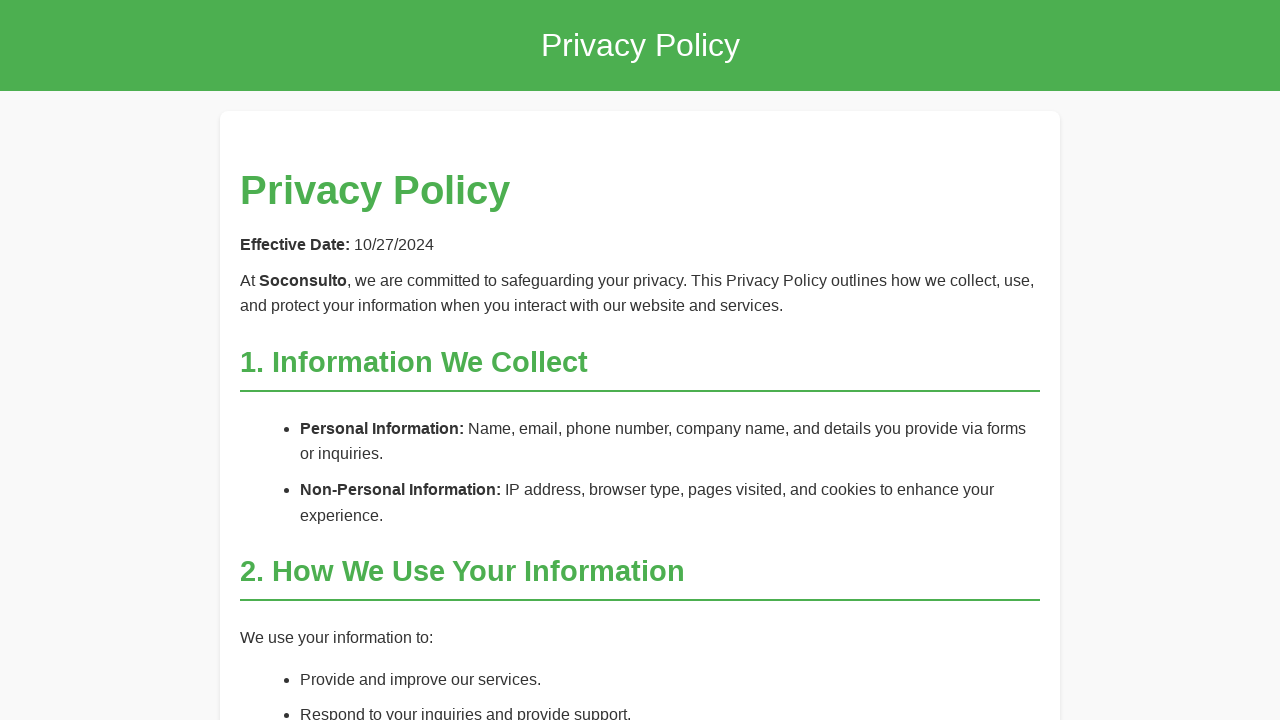

Privacy Policy page loaded (domcontentloaded state reached)
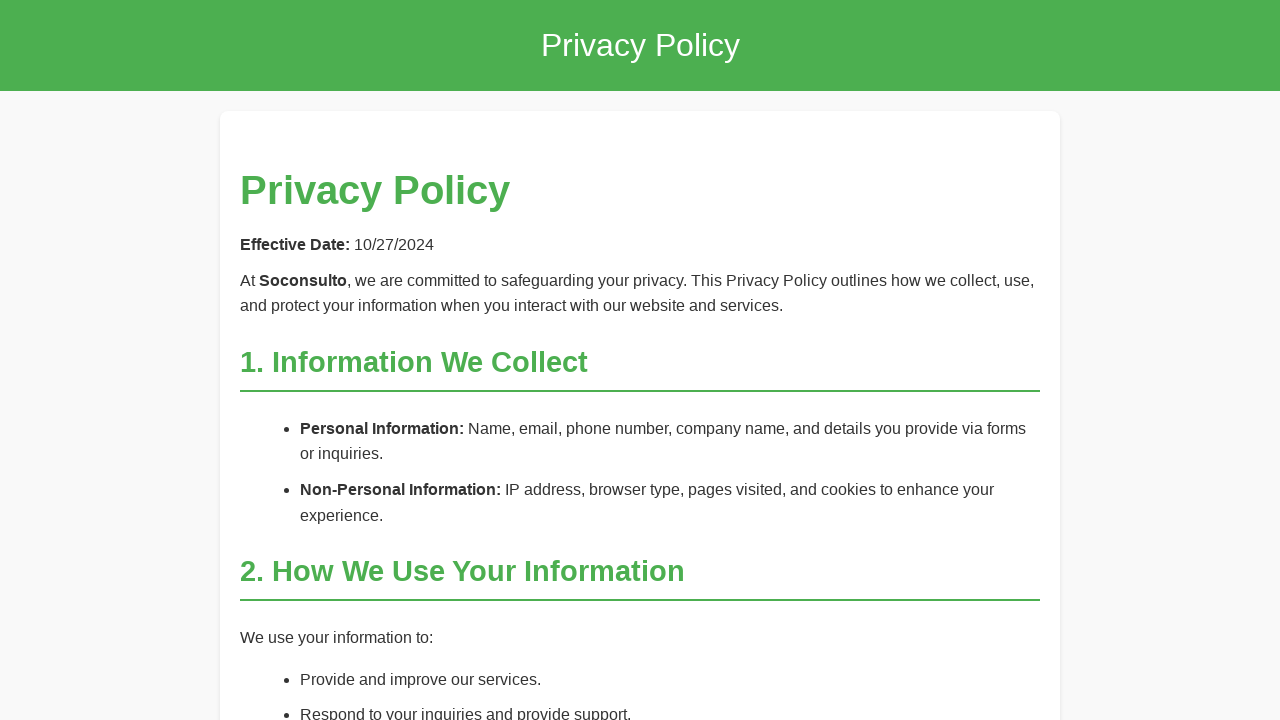

Scrolled down by one viewport height on Privacy Policy page
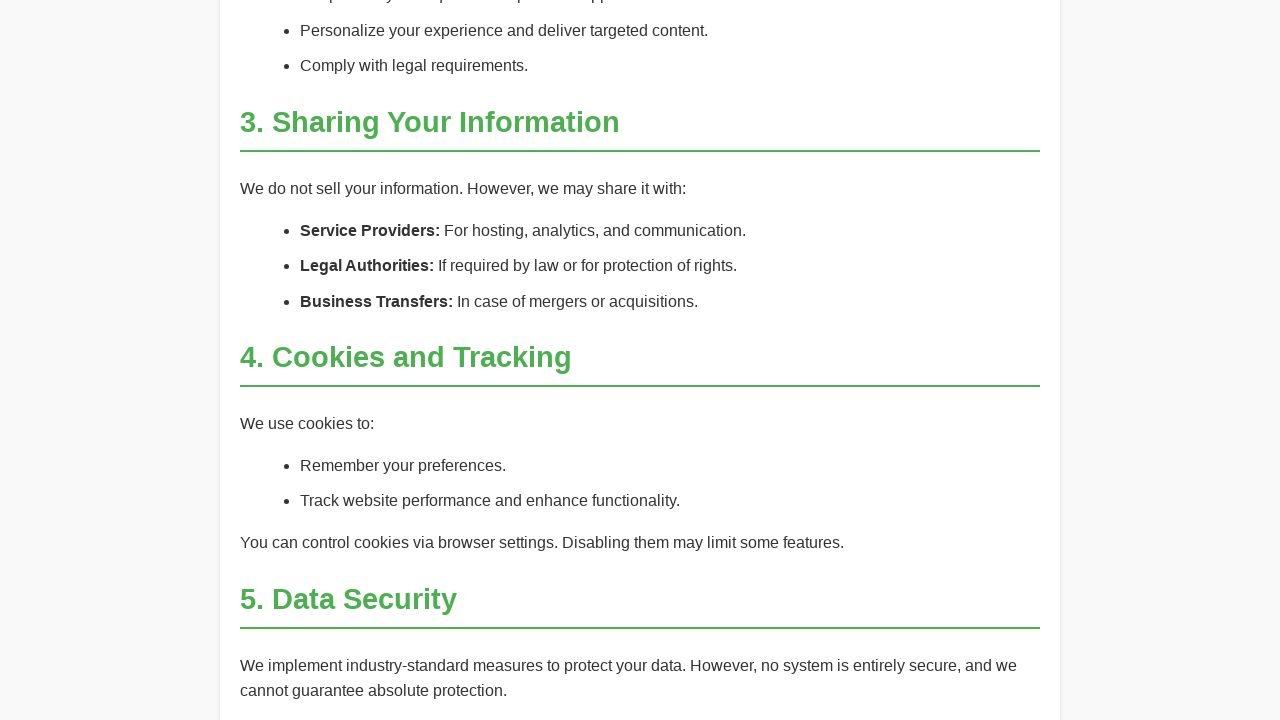

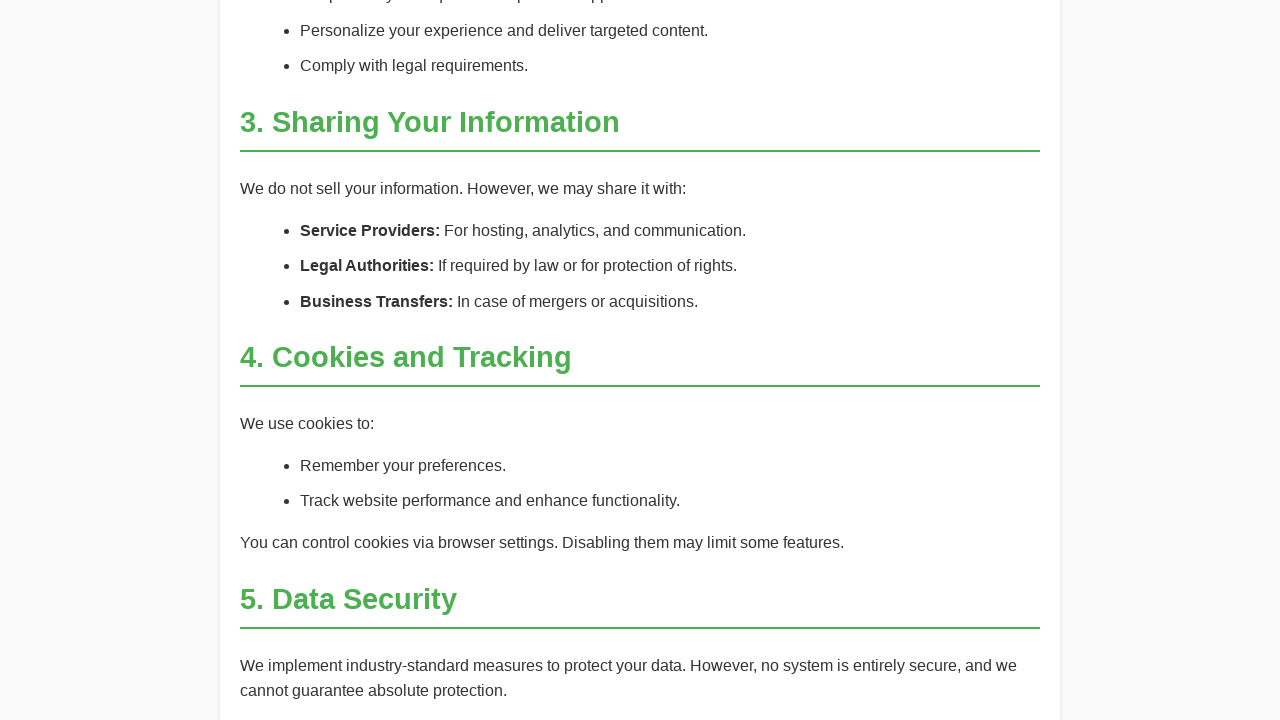